Tests adding a laptop to the shopping cart on demoblaze.com by selecting a category, choosing a product, adding it to cart, and verifying the item appears correctly in the cart with matching name and price.

Starting URL: https://www.demoblaze.com/

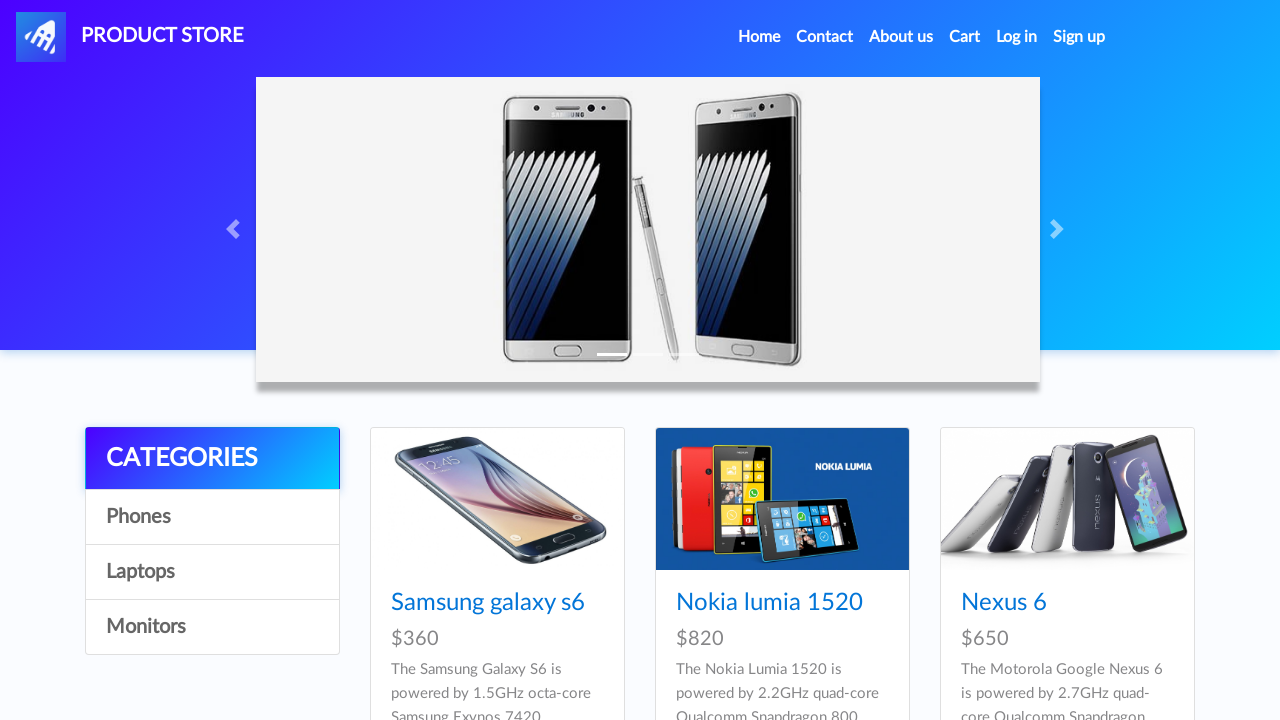

Waited for cart table to load on demoblaze homepage
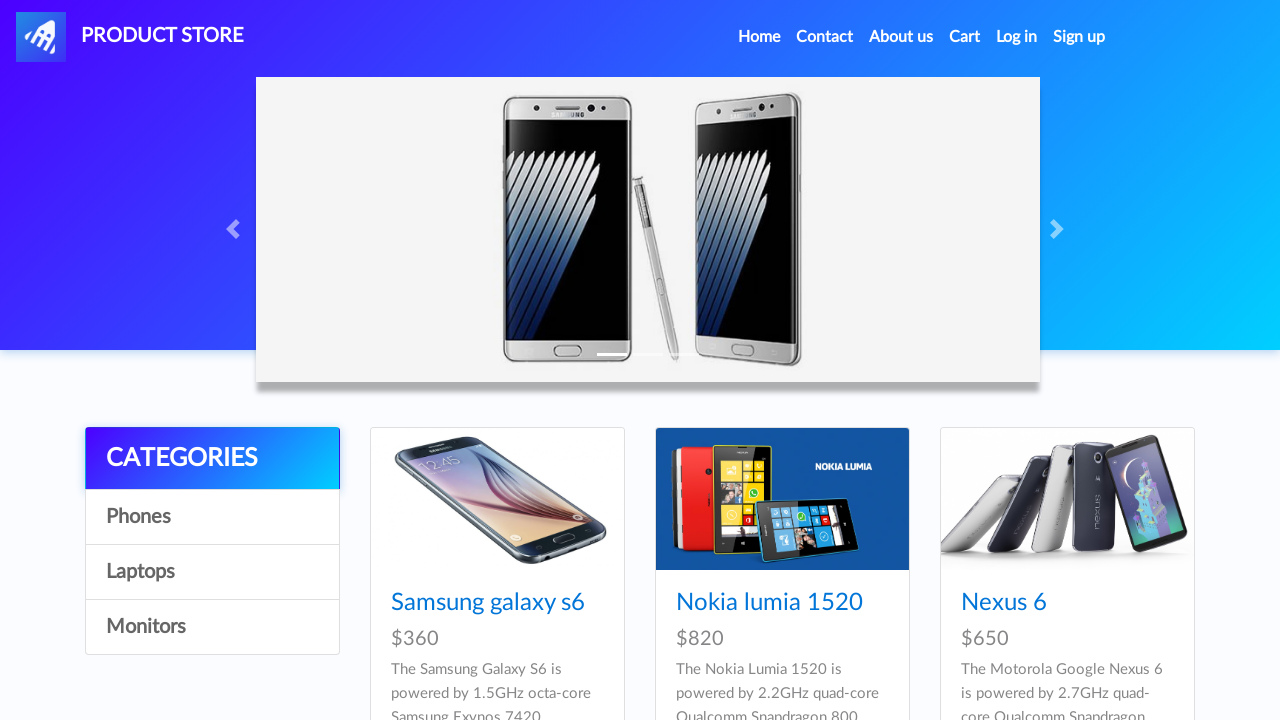

Clicked on Laptops category at (212, 572) on a:has-text('Laptops')
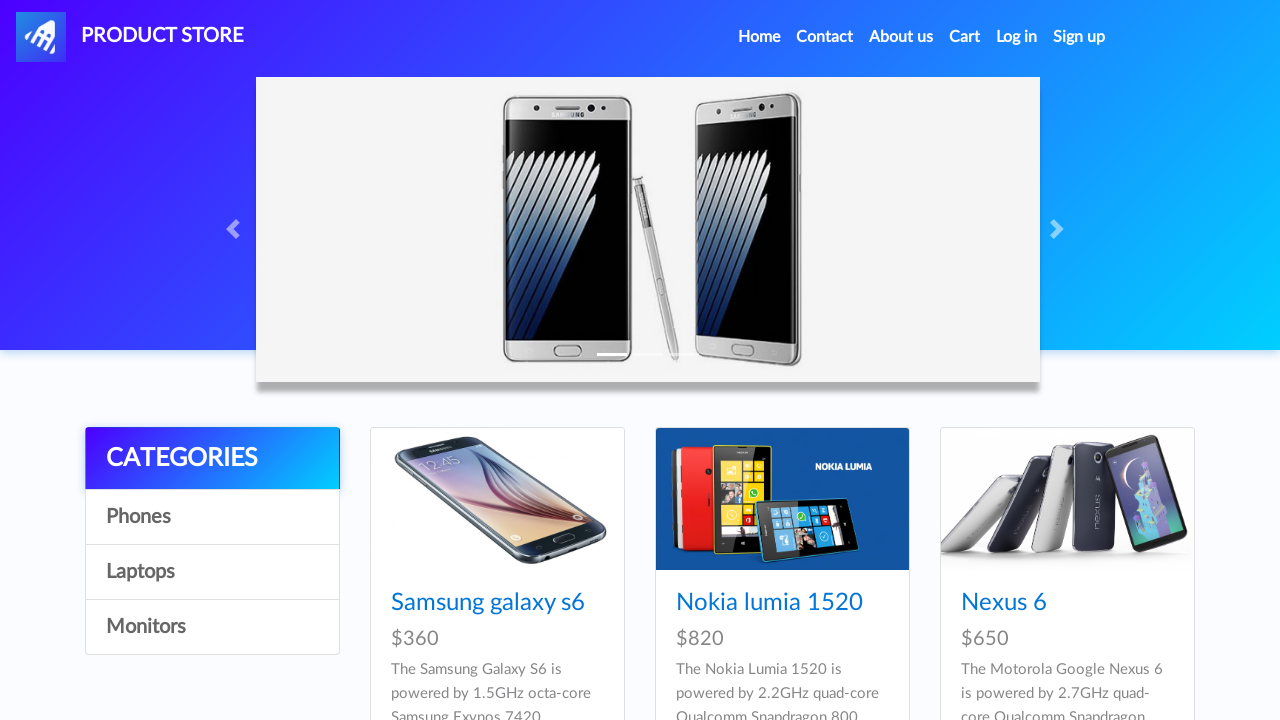

Waited for Laptops category page to load
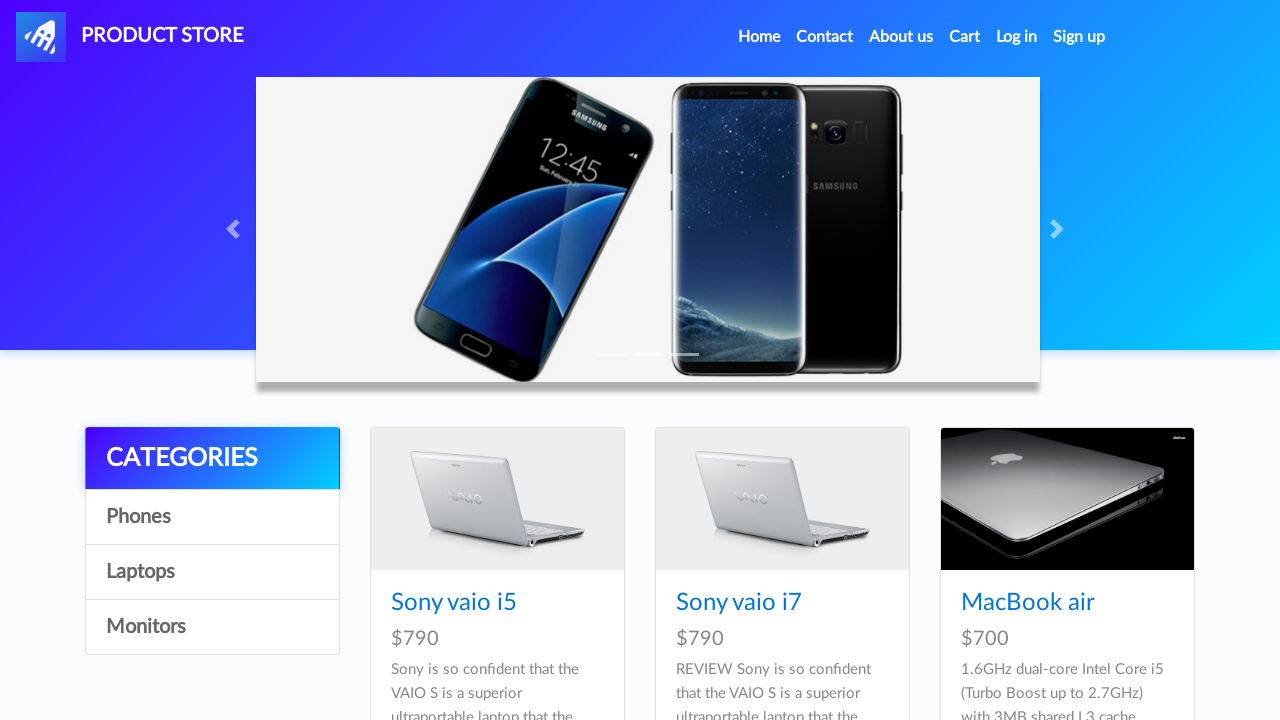

Clicked on Dell i7 8gb laptop product at (448, 361) on a:has-text('Dell i7 8gb')
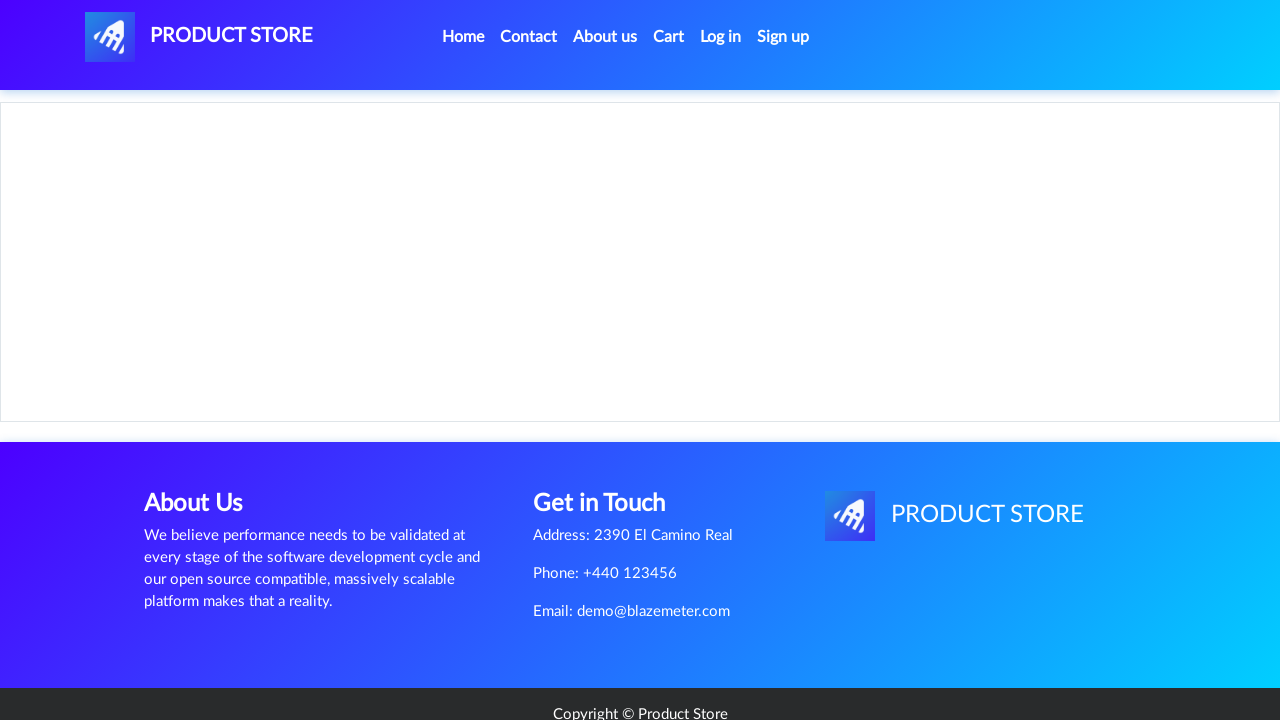

Waited for product details page to load
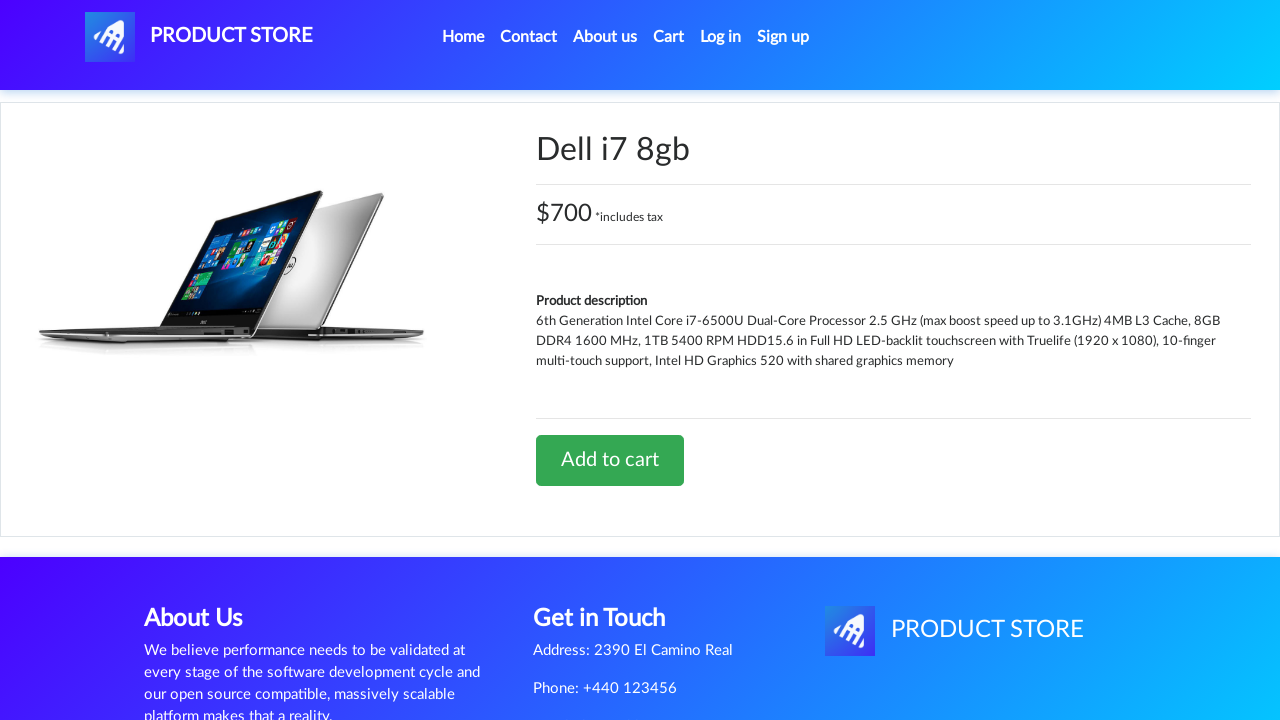

Extracted product name from PDP: Dell i7 8gb
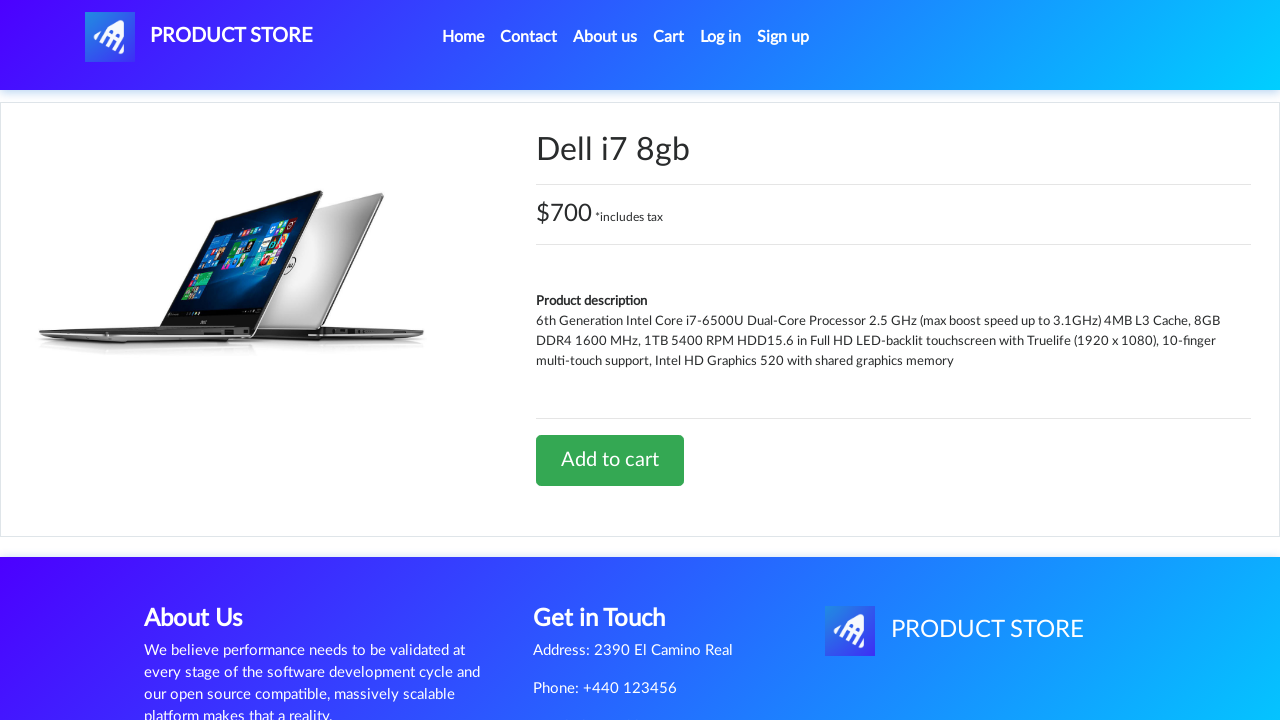

Extracted product price from PDP: $700 *includes tax
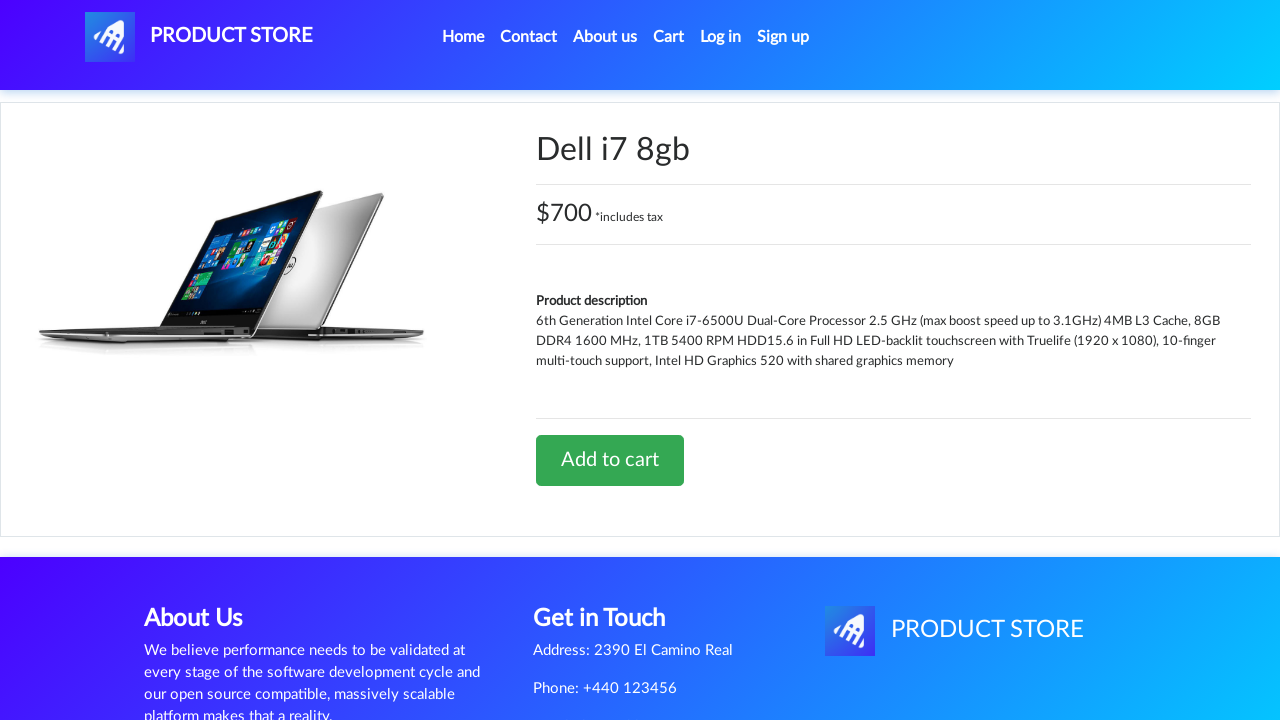

Clicked 'Add to cart' button at (610, 460) on a:has-text('Add to cart')
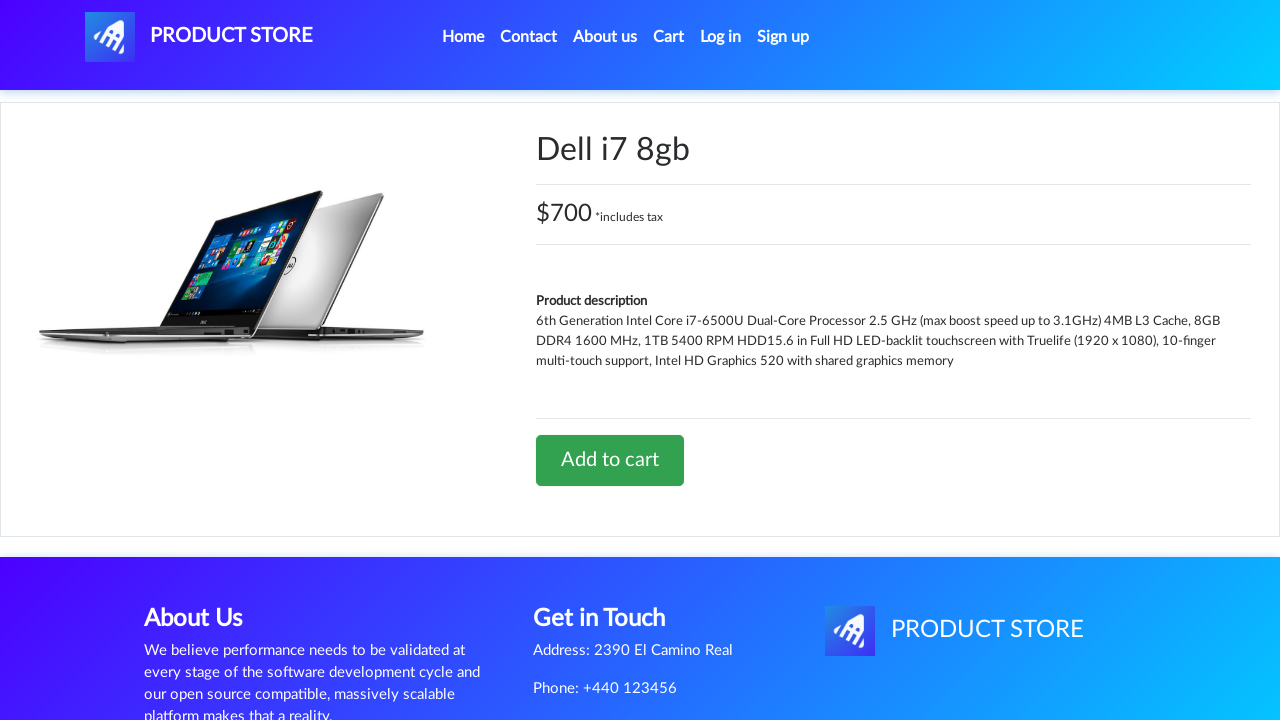

Waited for add to cart action to complete
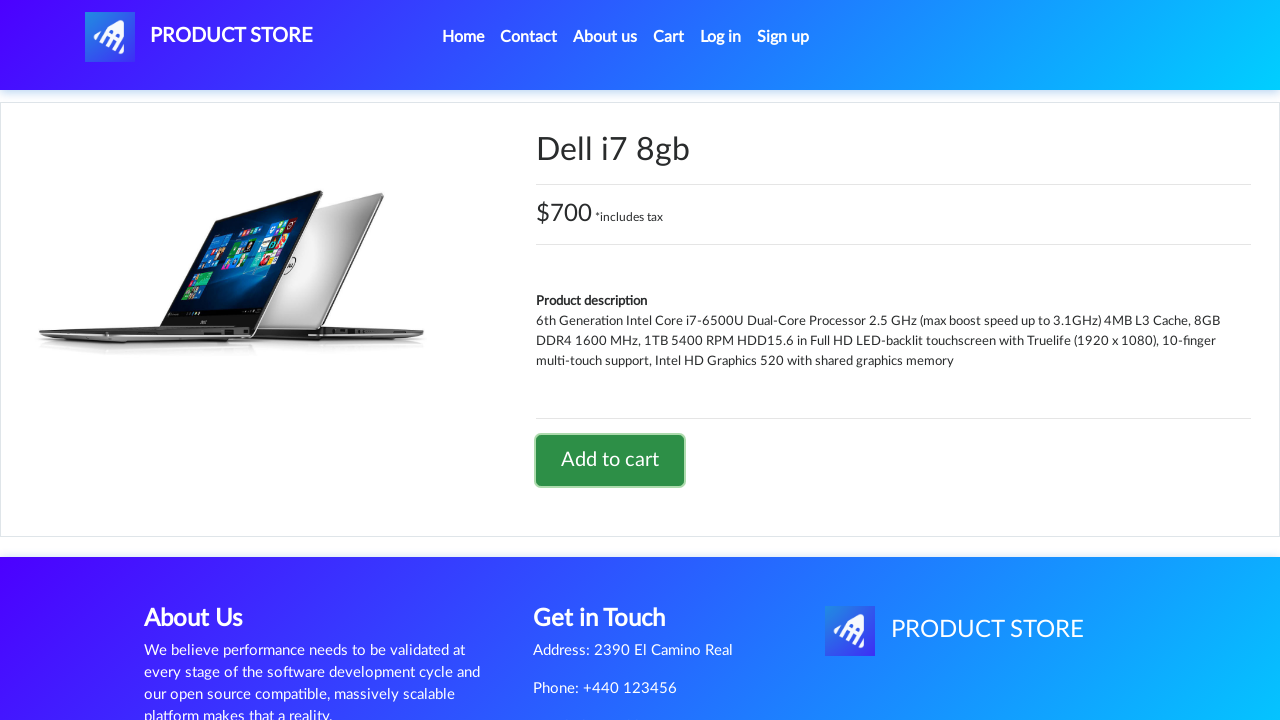

Set up dialog handler to accept confirmation alert
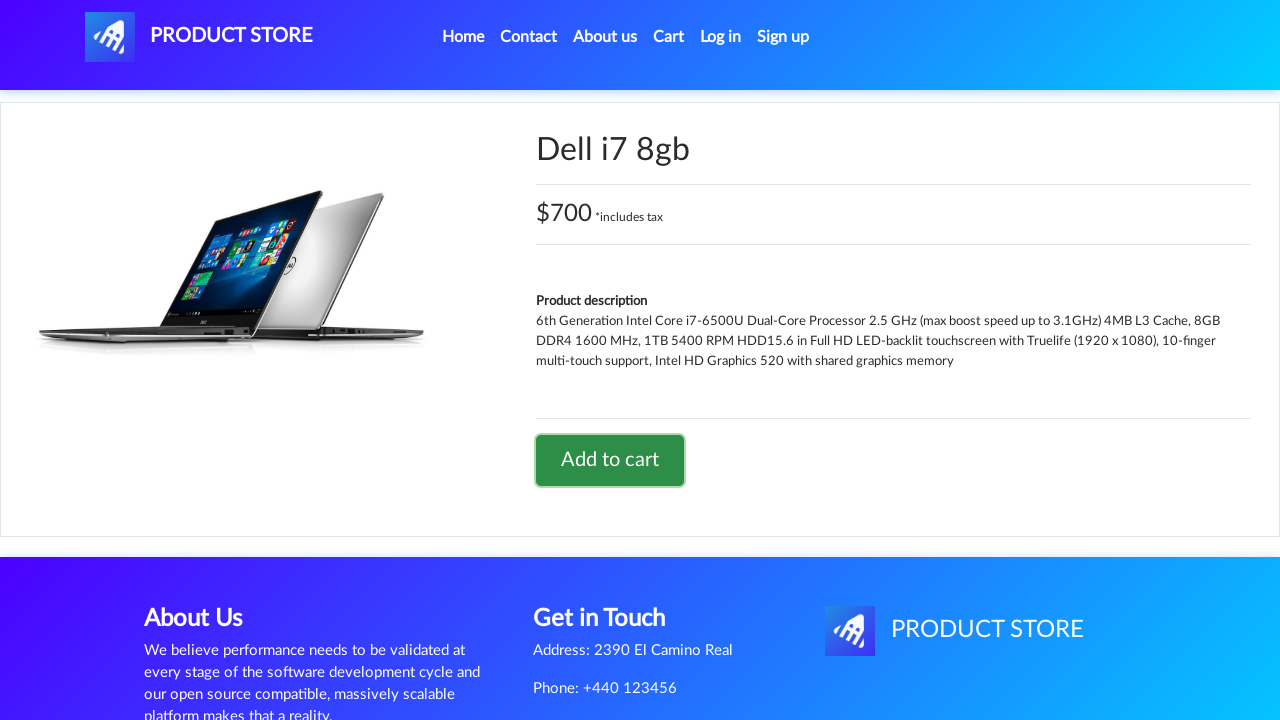

Waited for alert dialog to be processed
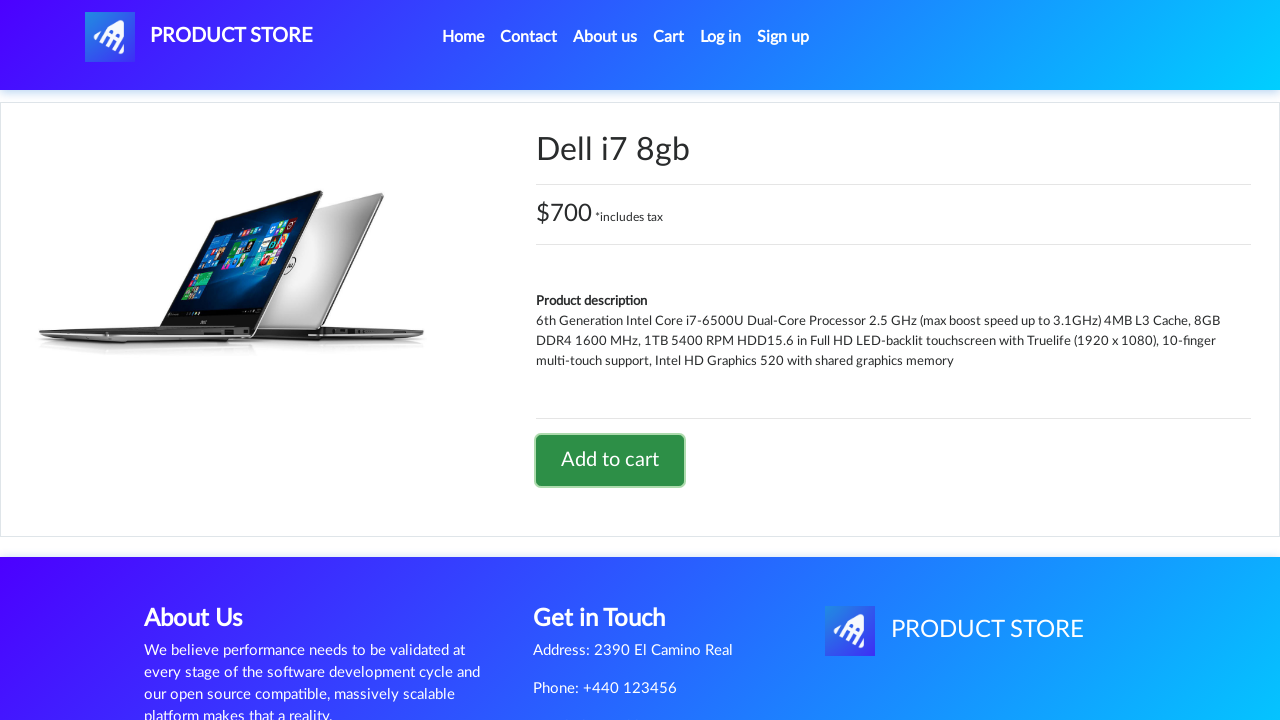

Clicked on cart icon to navigate to shopping cart at (669, 37) on #cartur
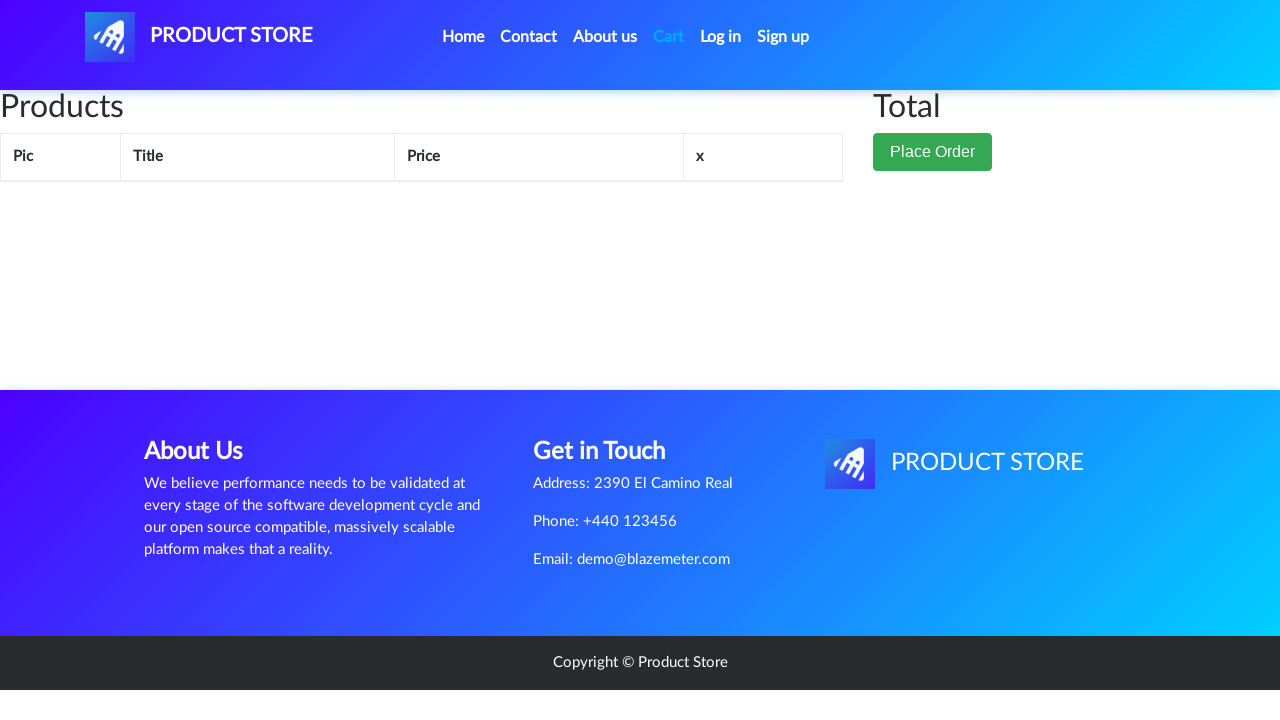

Waited for cart page to load
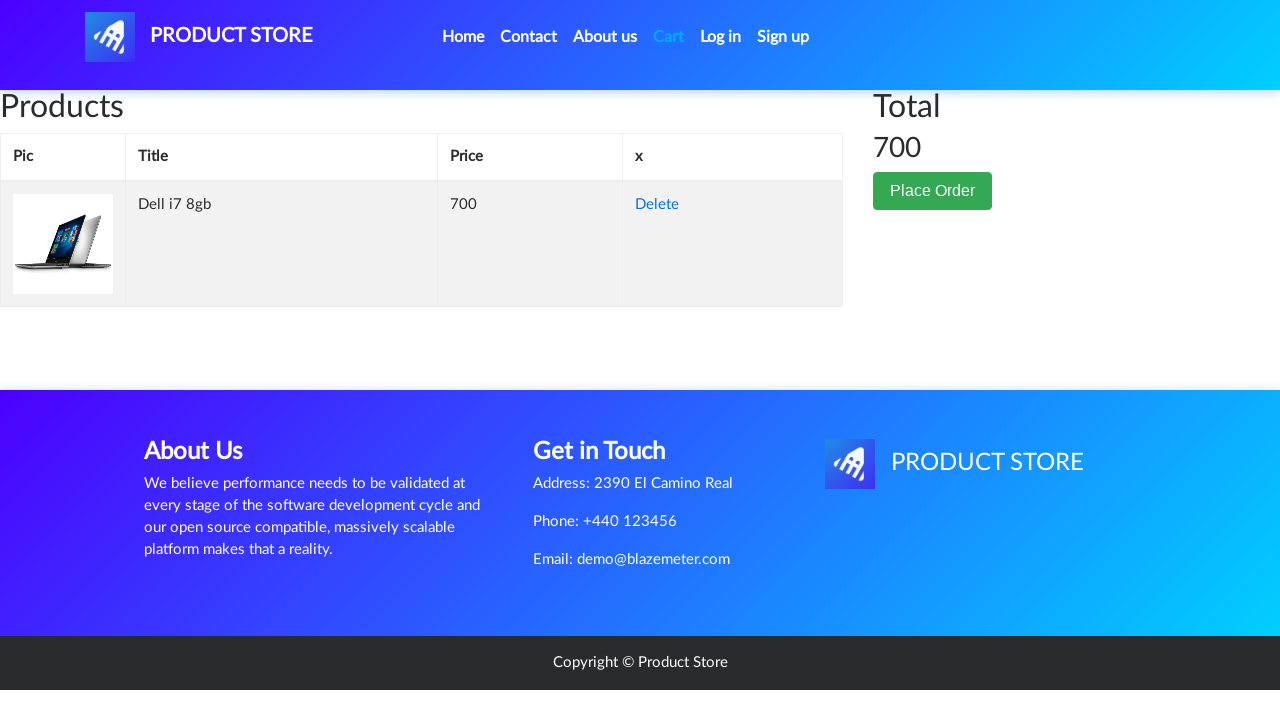

Waited for cart item rows to be visible
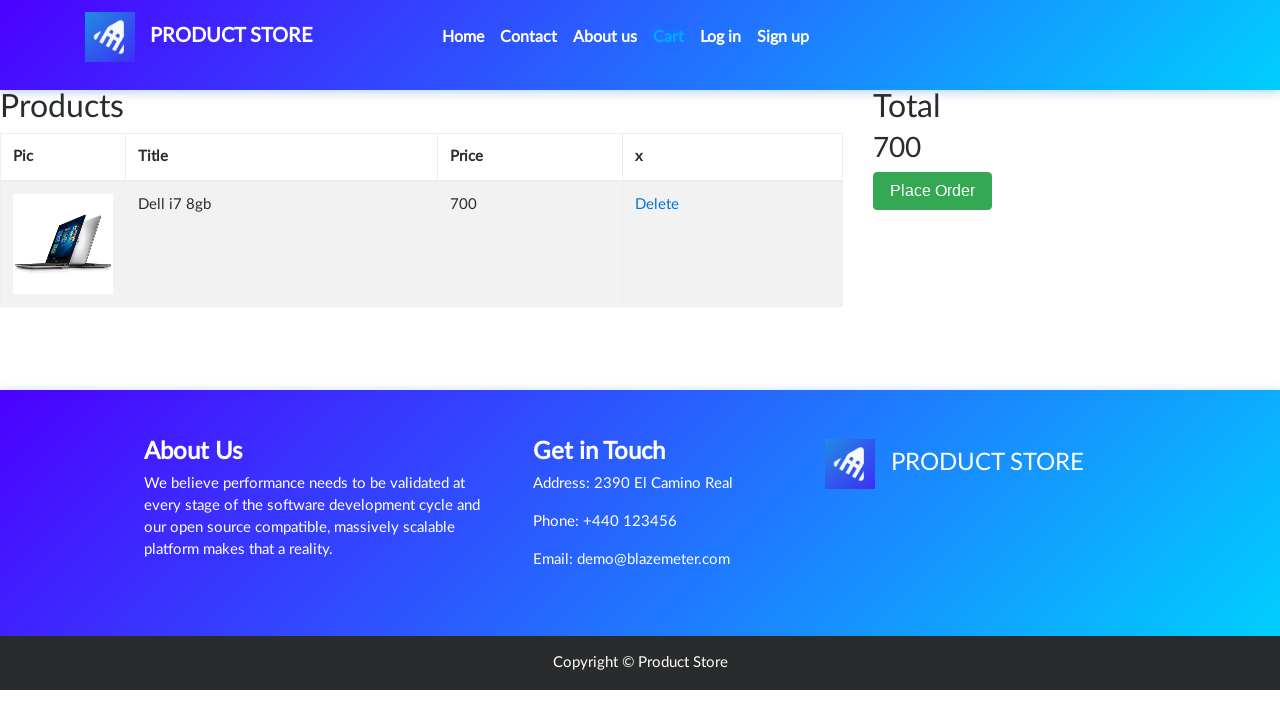

Extracted product name from cart: Dell i7 8gb
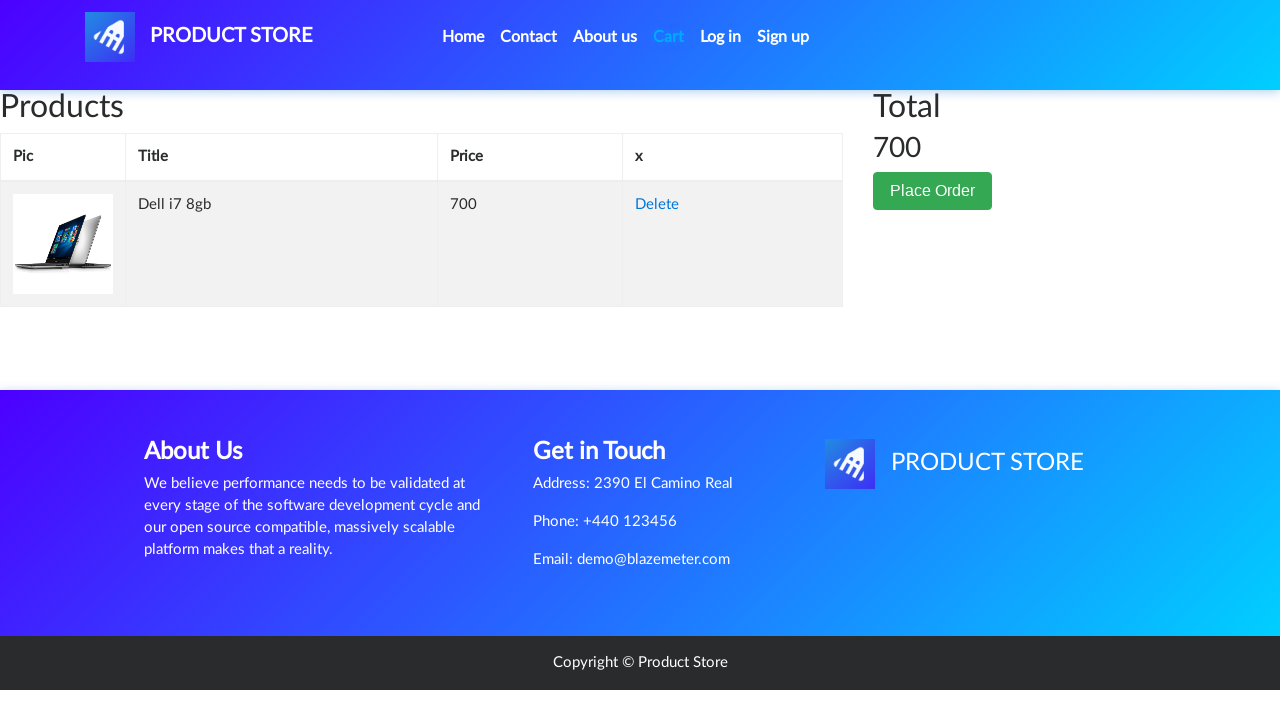

Extracted product price from cart: 700
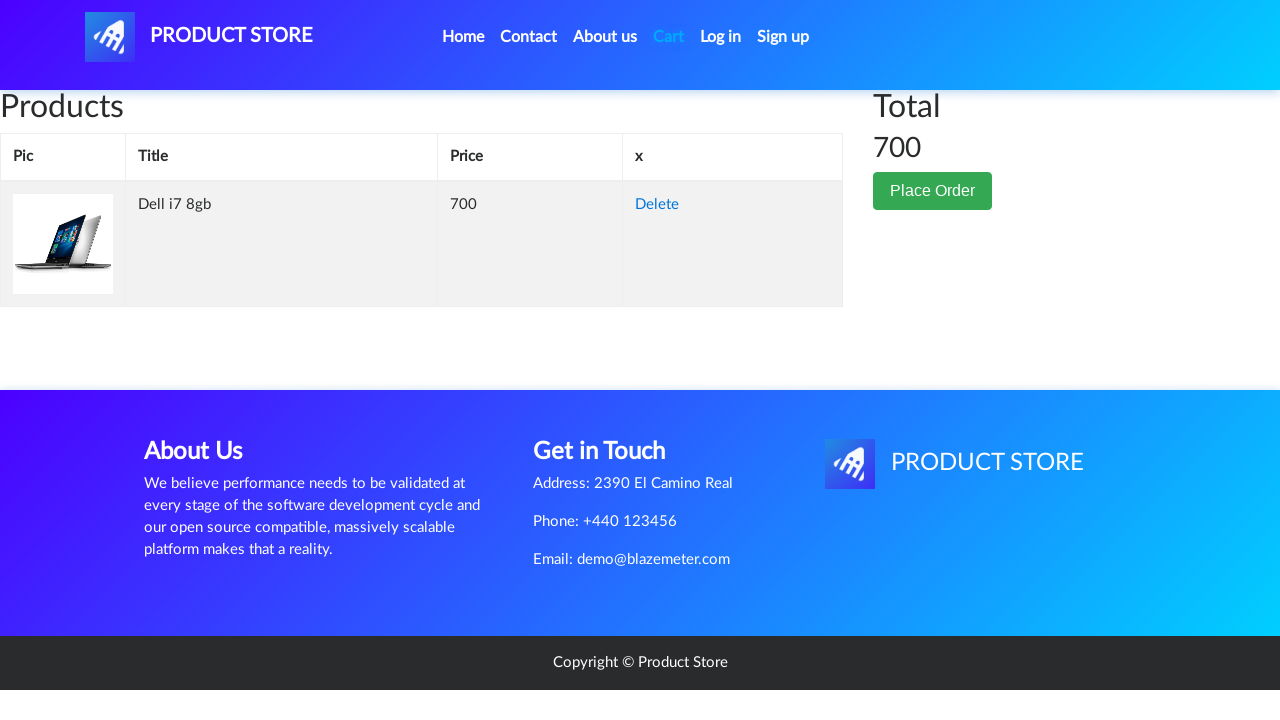

Verified that cart contains at least one item
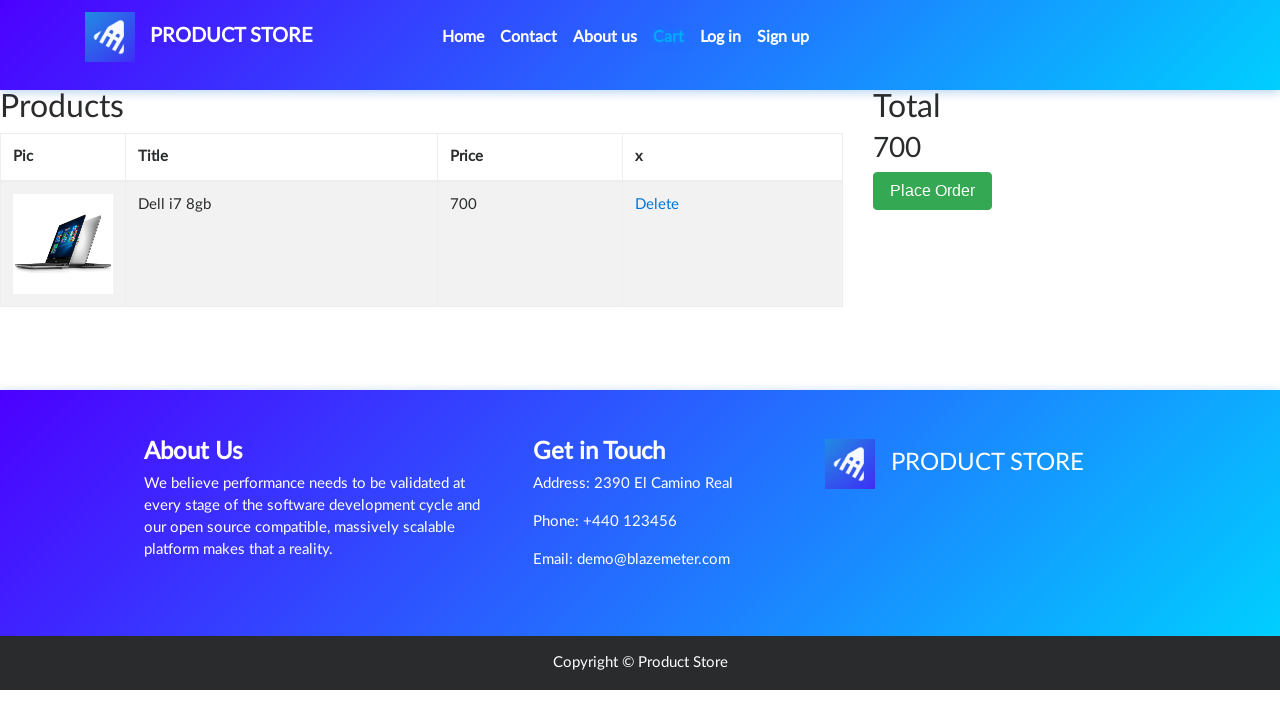

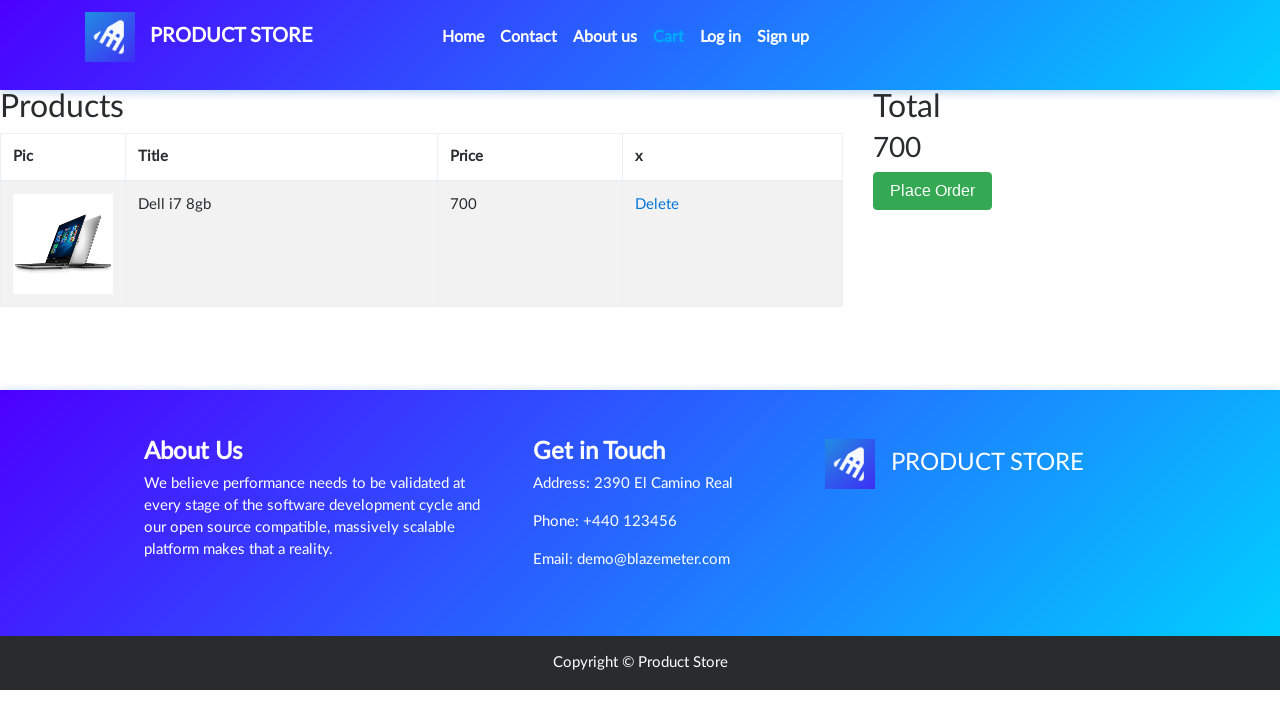